Tests dropdown and checkbox interactions on a flight booking page, including selecting senior citizen discount checkbox and adjusting passenger count

Starting URL: https://rahulshettyacademy.com/dropdownsPractise/

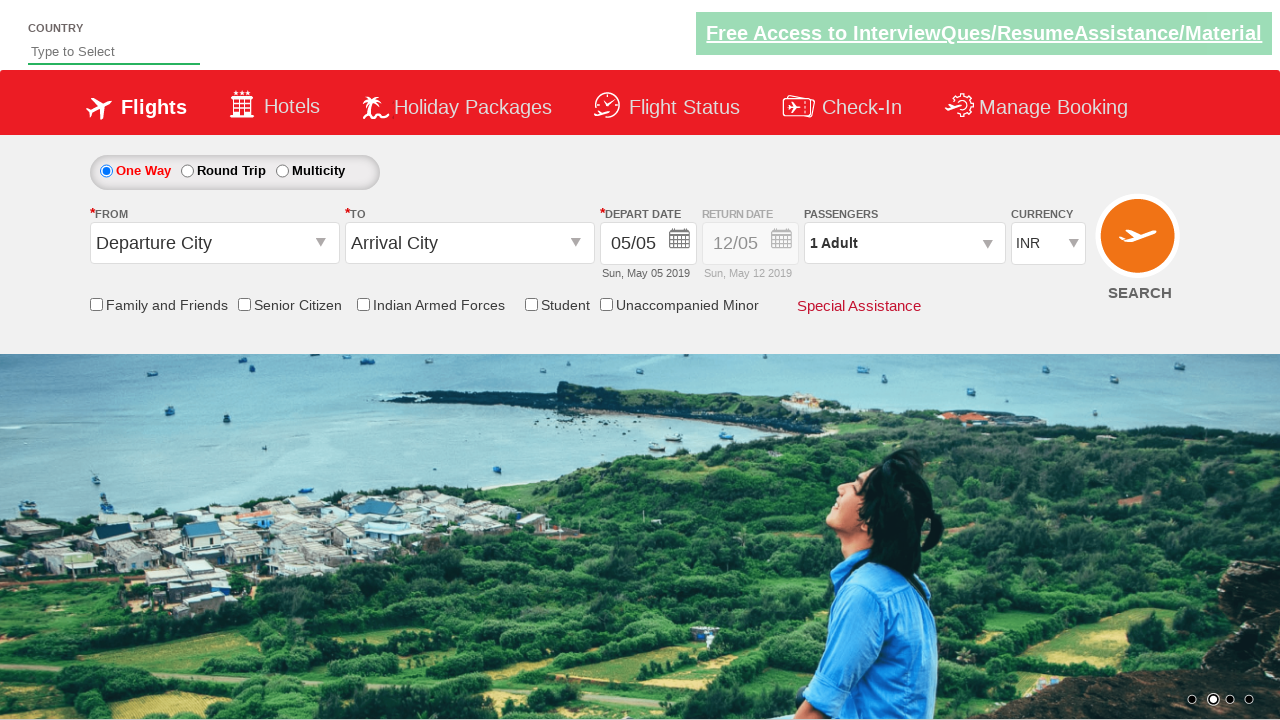

Verified Senior Citizen Discount checkbox is initially unchecked
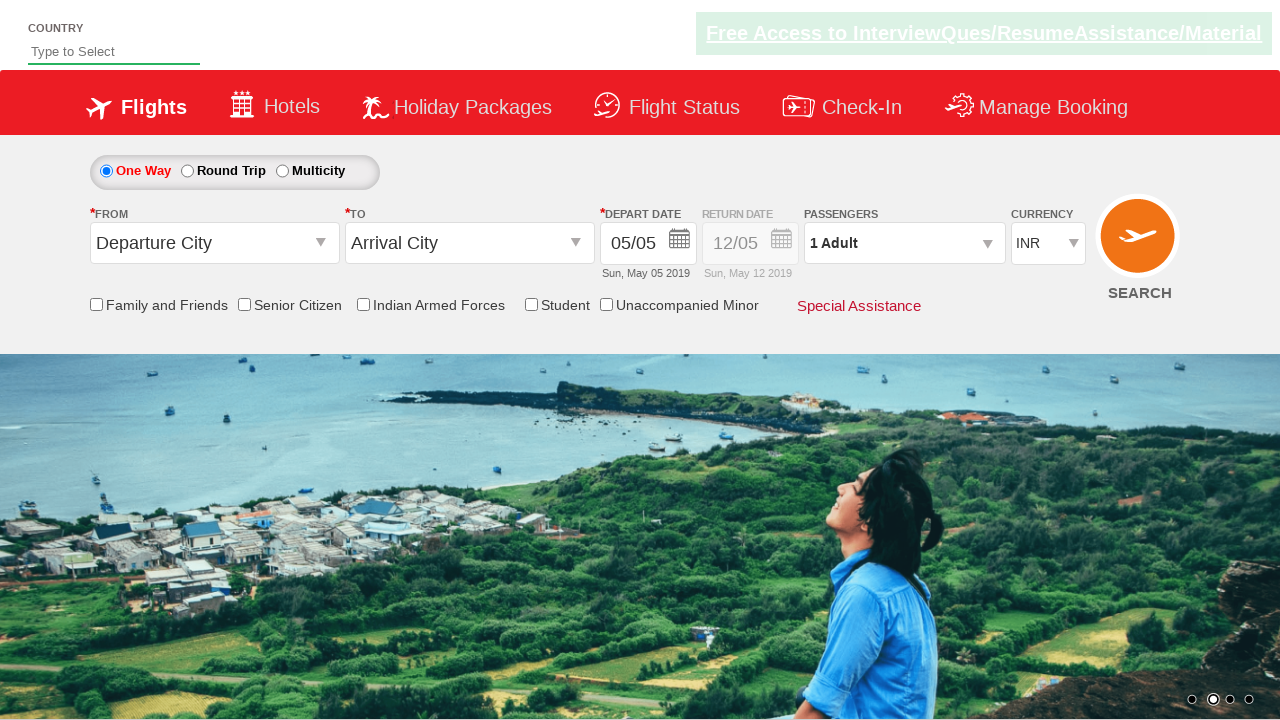

Clicked Senior Citizen Discount checkbox at (244, 304) on input[id*='SeniorCitizenDiscount']
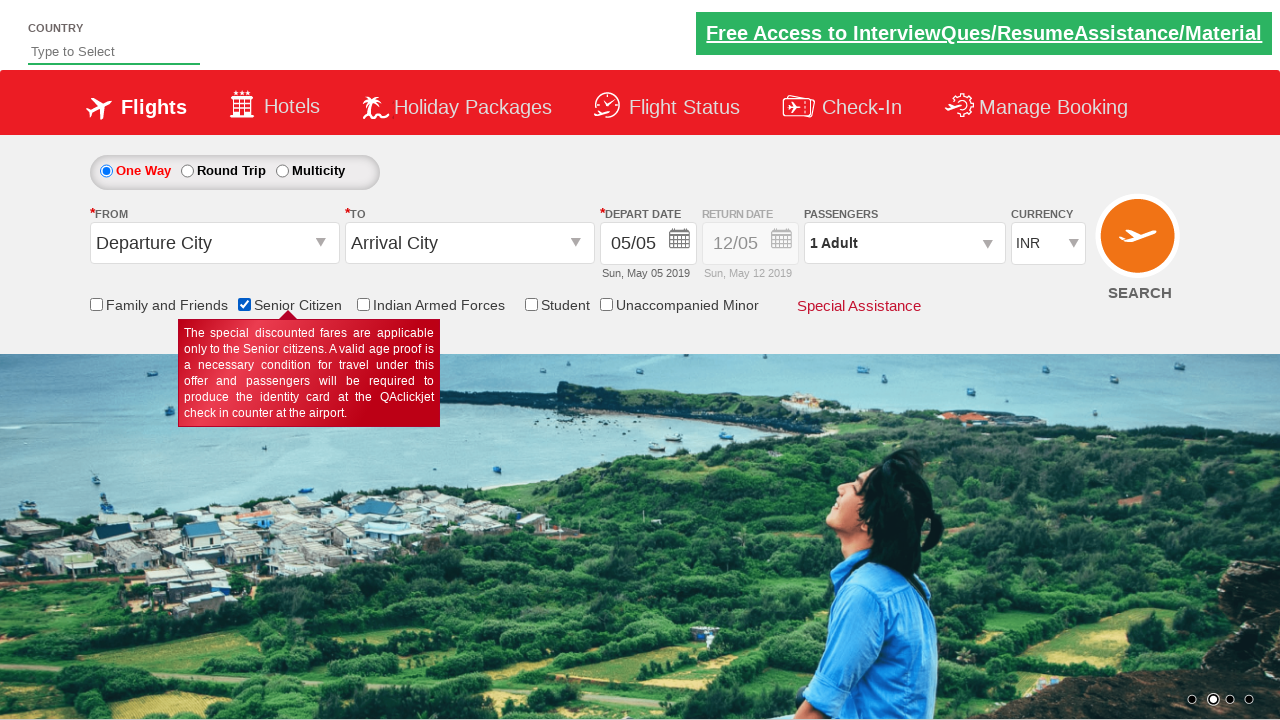

Verified Senior Citizen Discount checkbox is now checked
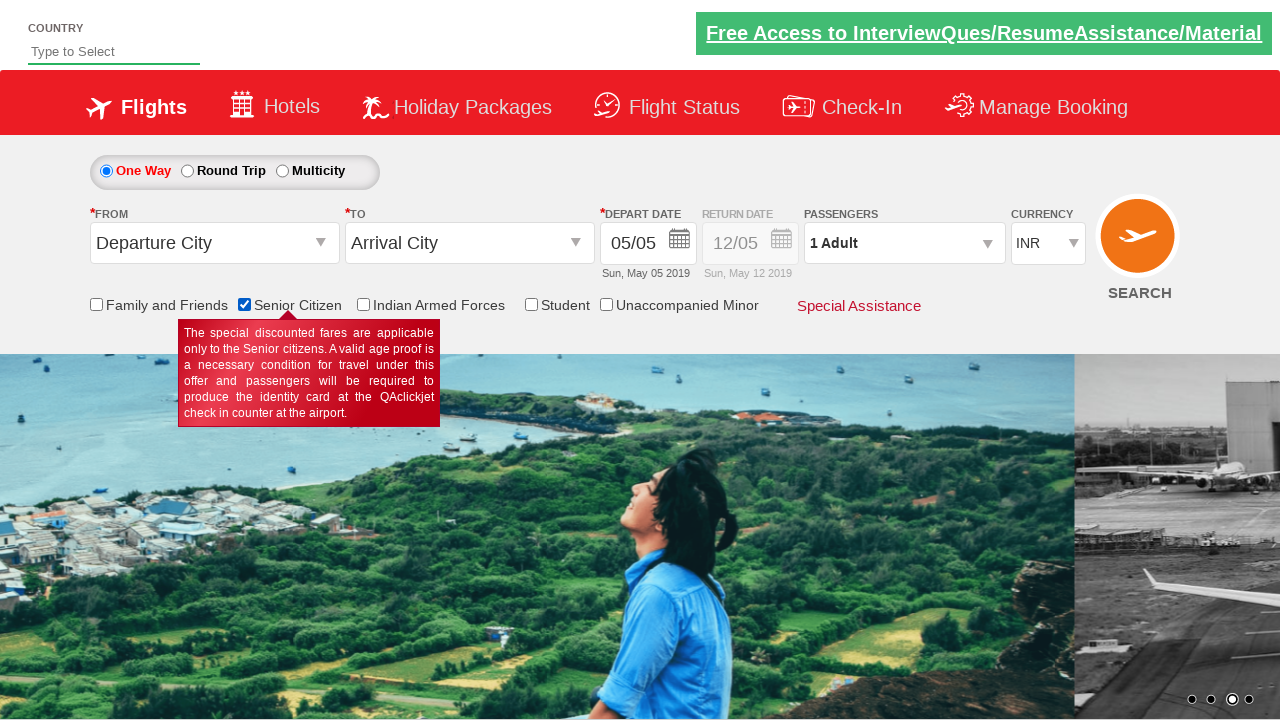

Counted total checkboxes on page: 6
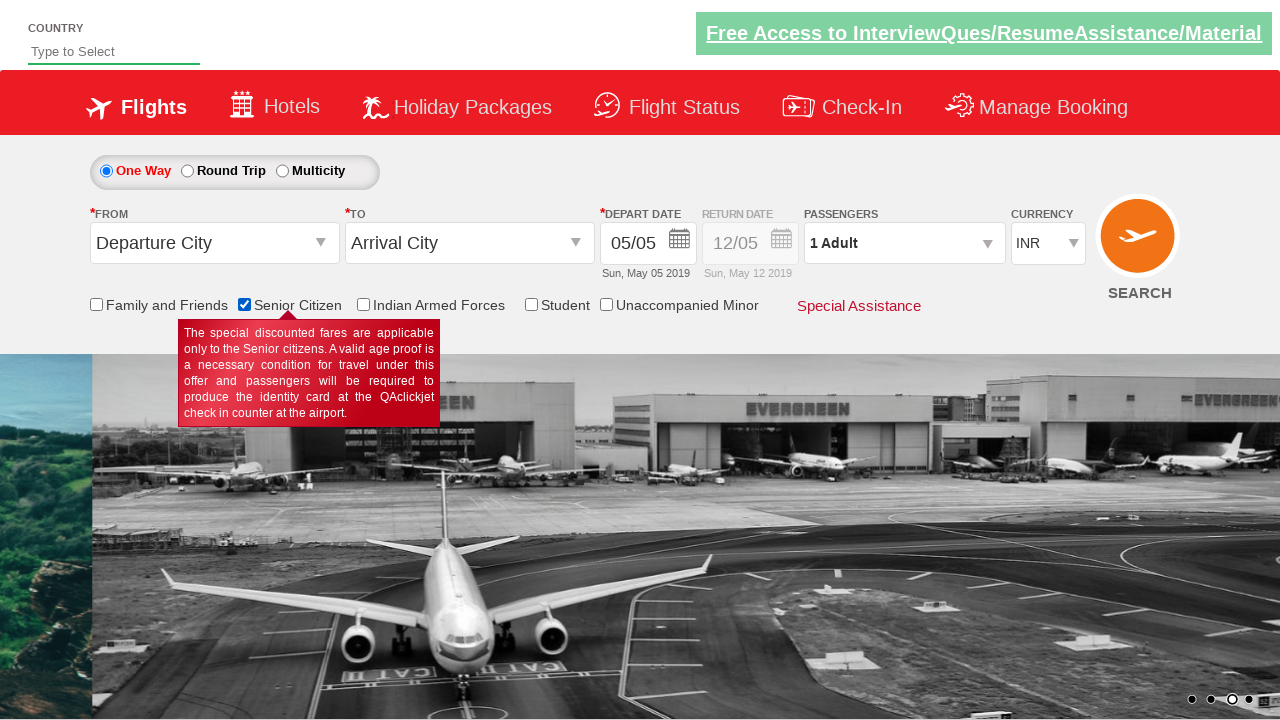

Clicked passenger info dropdown to open at (904, 243) on #divpaxinfo
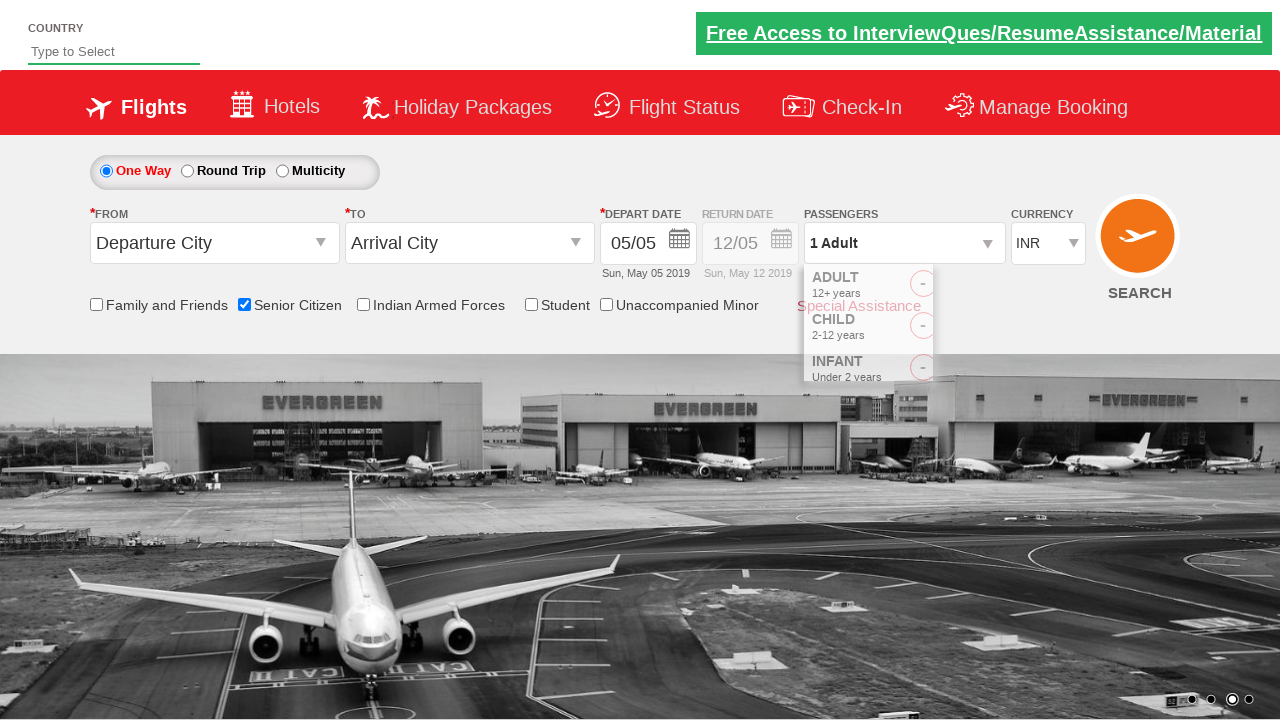

Waited for passenger dropdown to open
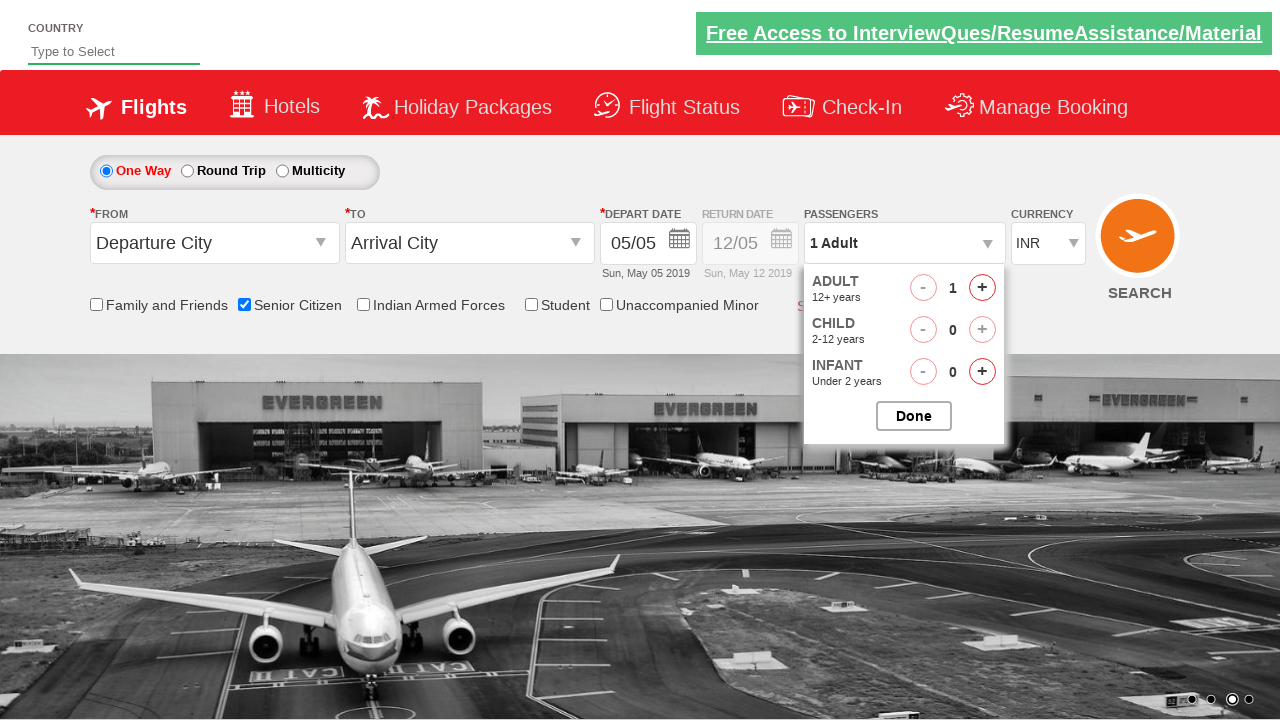

Captured initial passenger info: 1 Adult
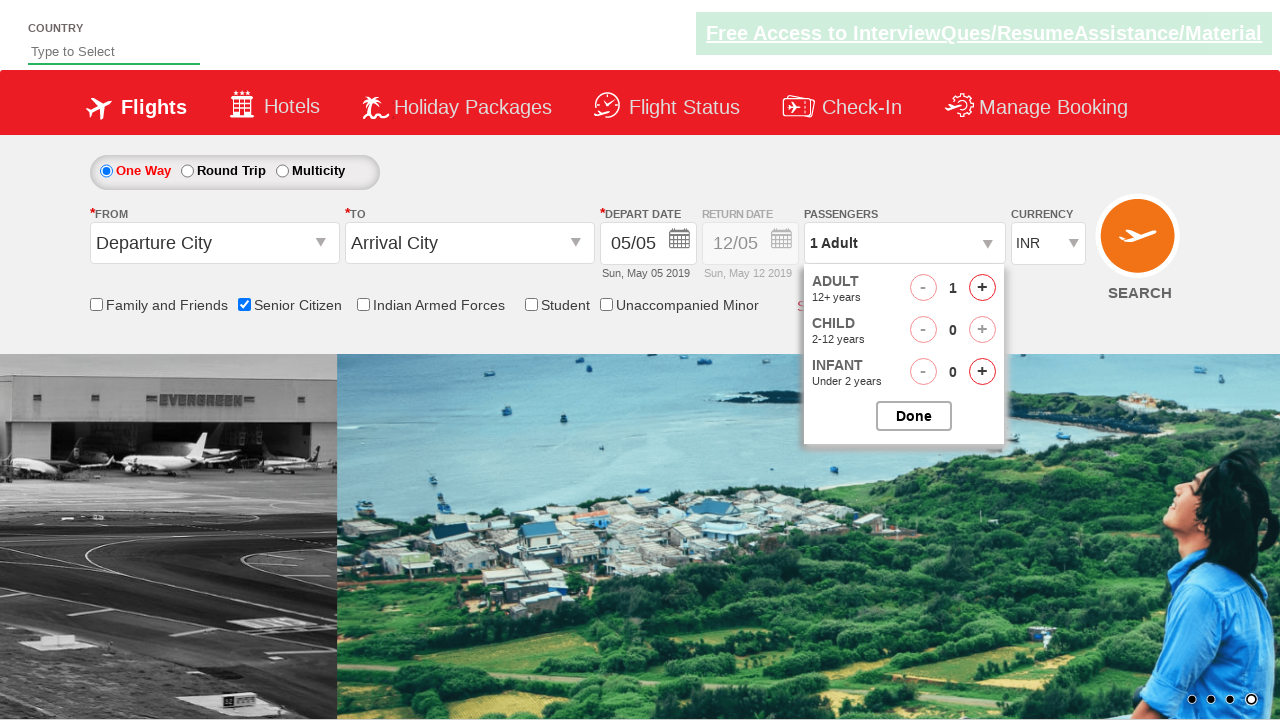

Clicked add adult button (increment 1 of 4) at (982, 288) on #hrefIncAdt
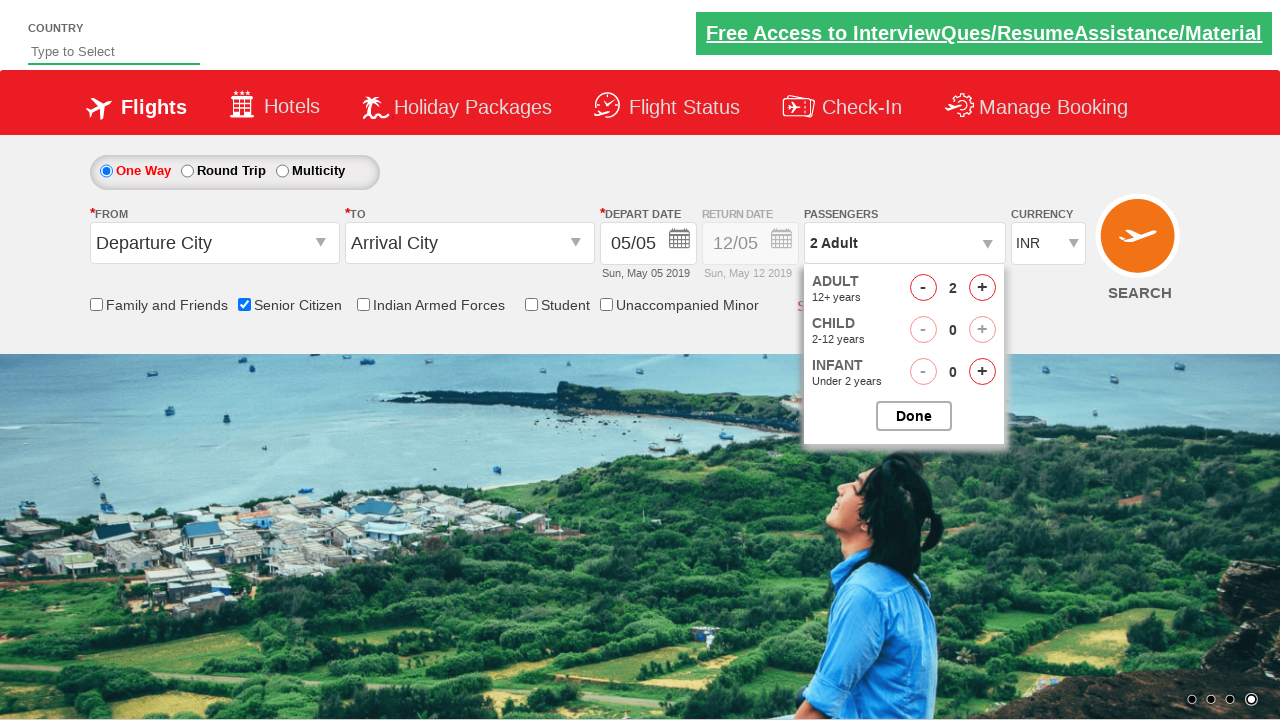

Clicked add adult button (increment 2 of 4) at (982, 288) on #hrefIncAdt
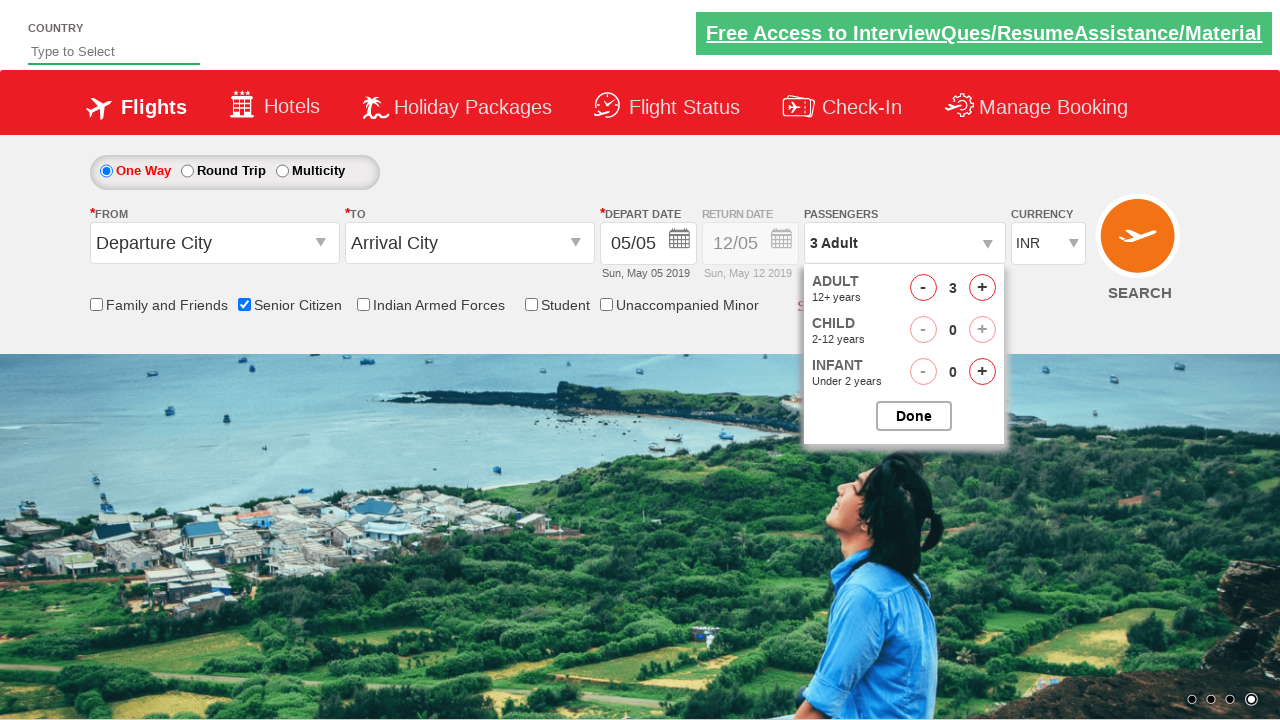

Clicked add adult button (increment 3 of 4) at (982, 288) on #hrefIncAdt
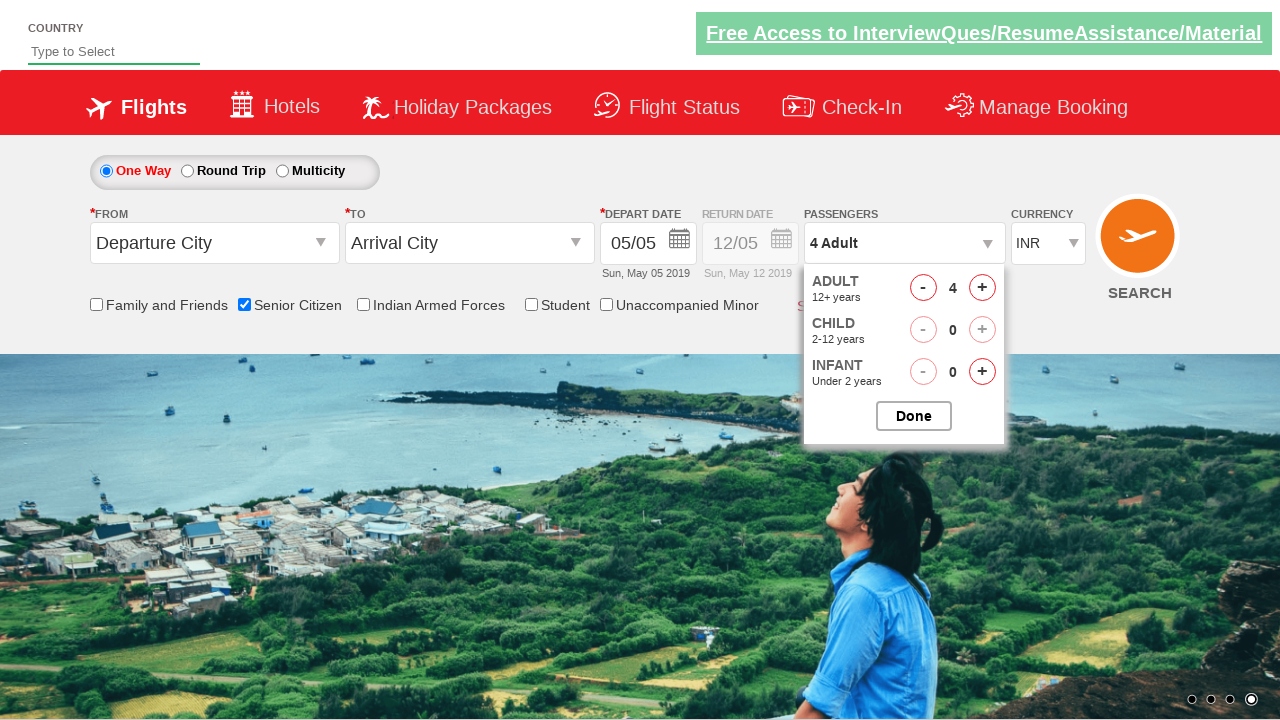

Clicked add adult button (increment 4 of 4) at (982, 288) on #hrefIncAdt
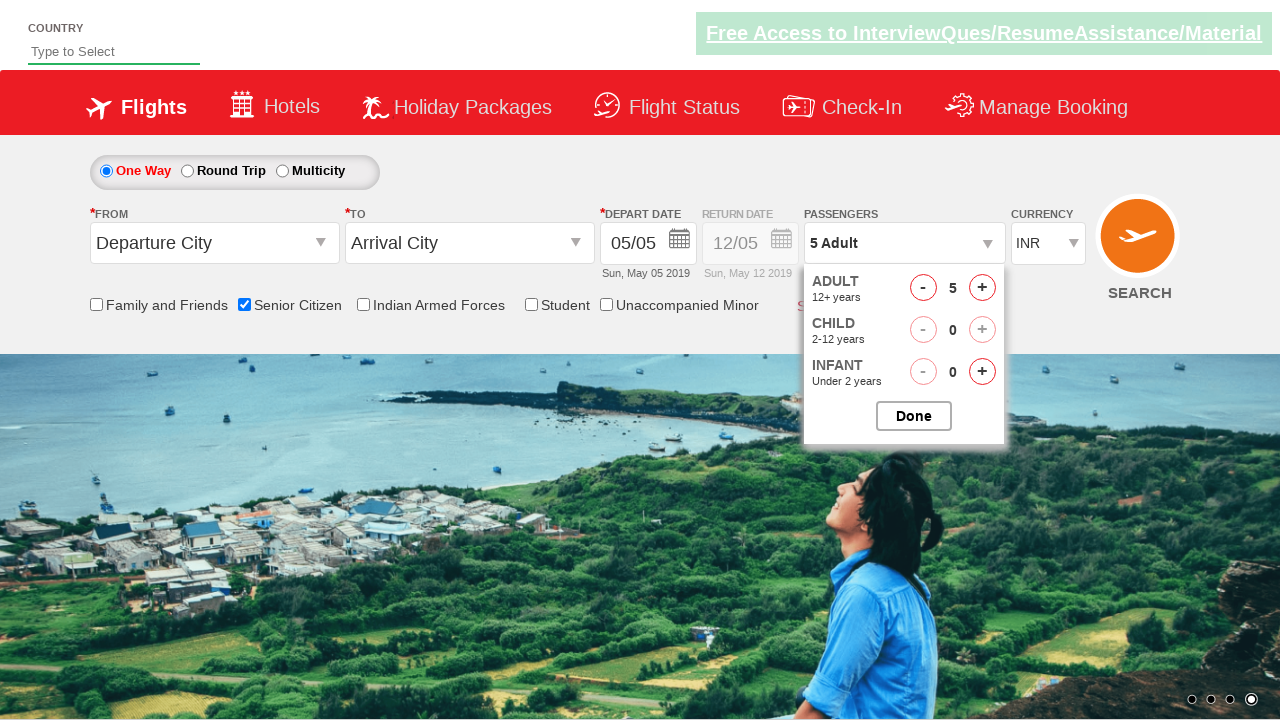

Closed passenger selection dropdown at (914, 416) on #btnclosepaxoption
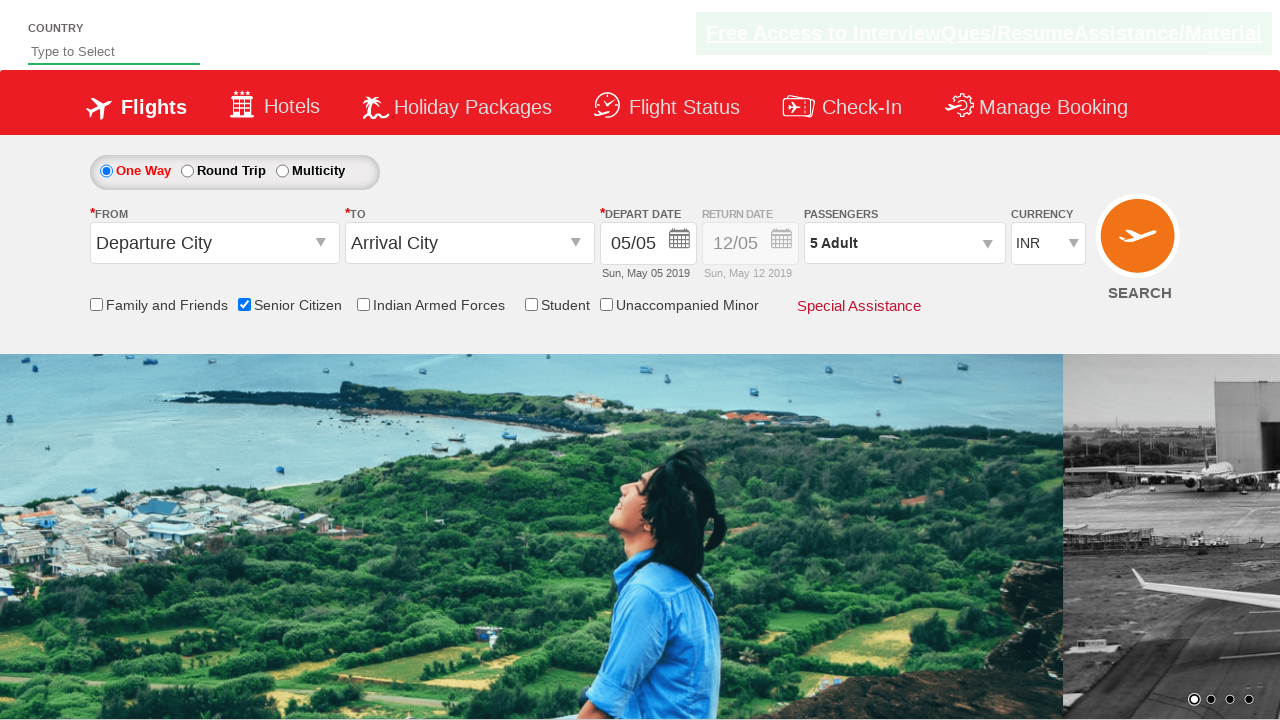

Verified final passenger count is '5 Adult'
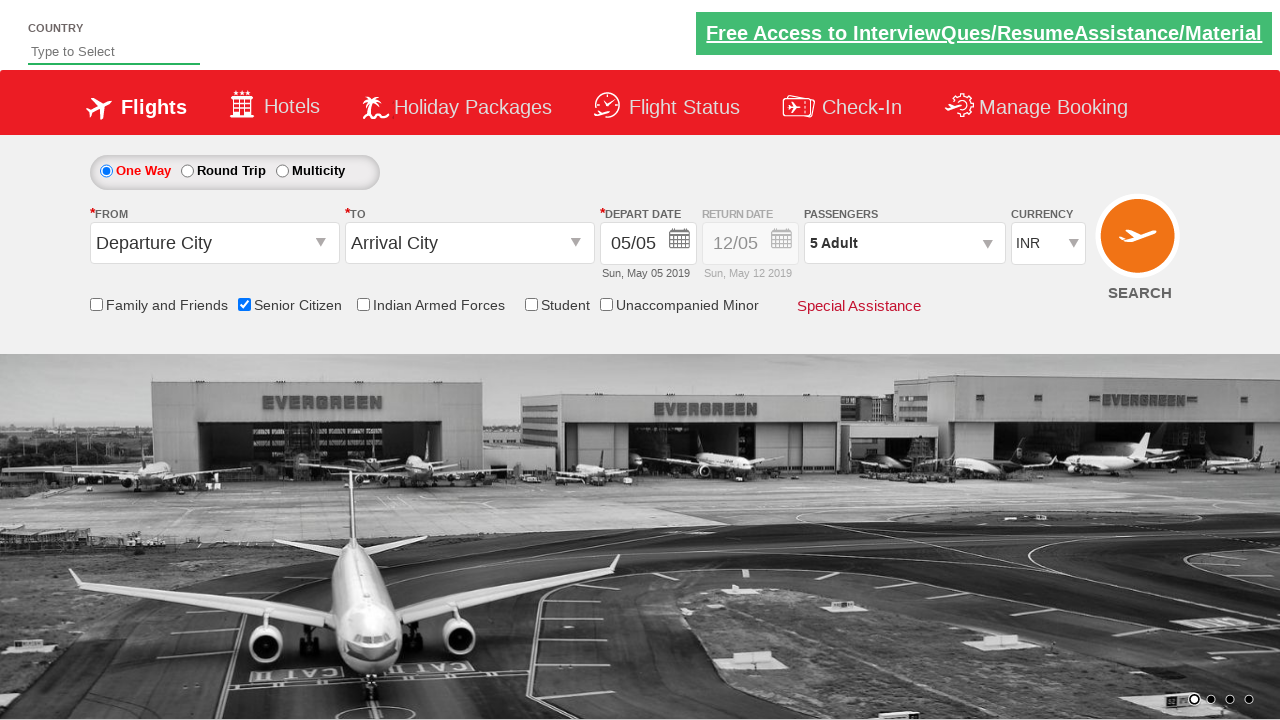

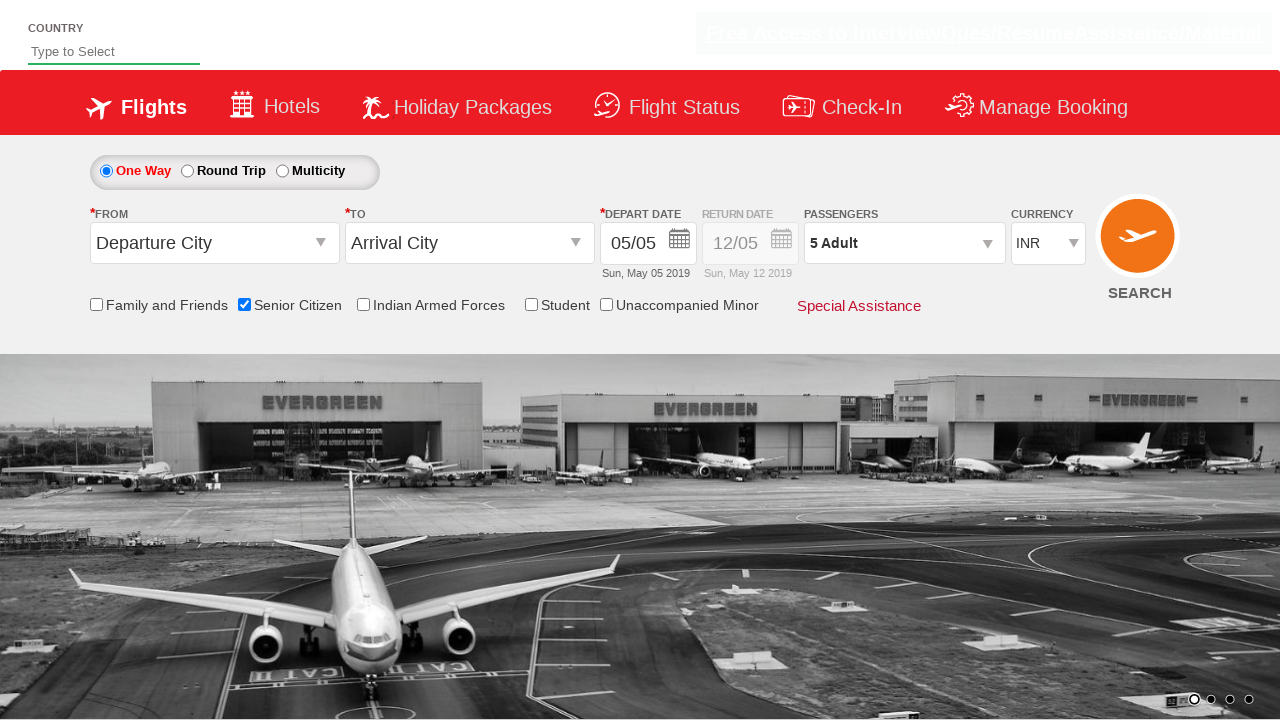